Tests a registration form by filling all required input fields with test data and submitting the form, then verifies the success message is displayed.

Starting URL: http://suninjuly.github.io/registration1.html

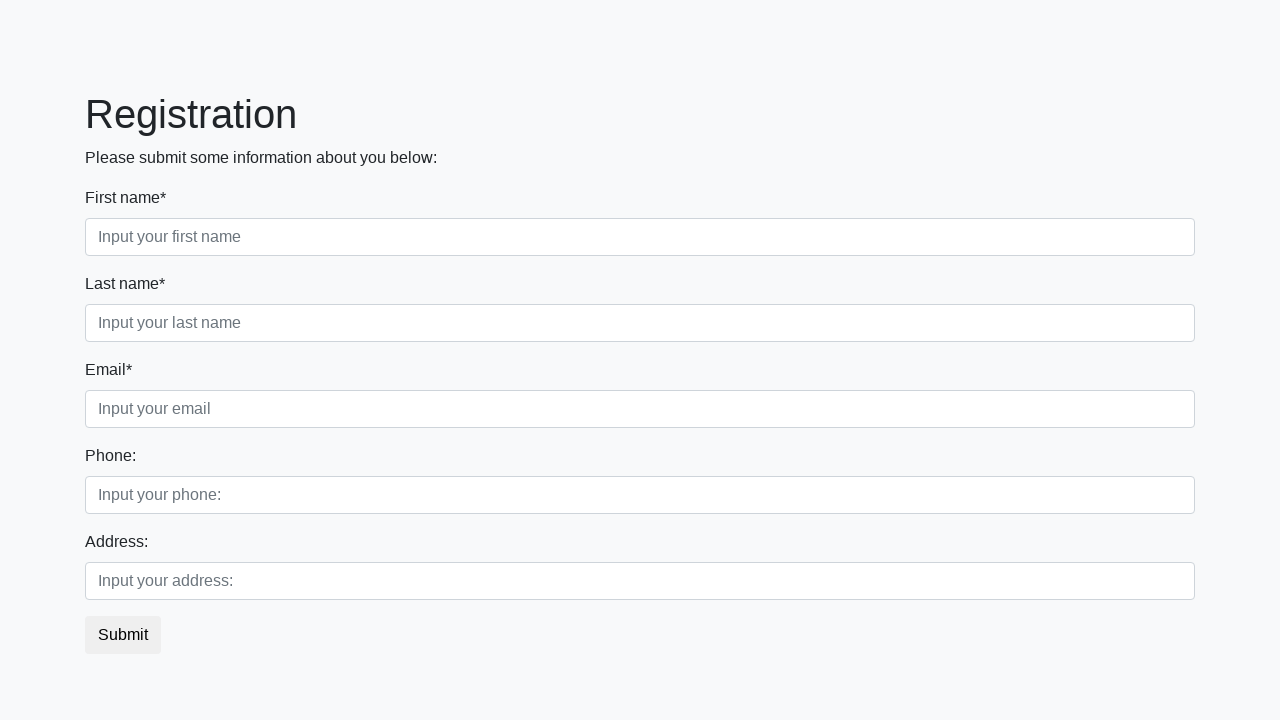

Located all required input fields on registration form
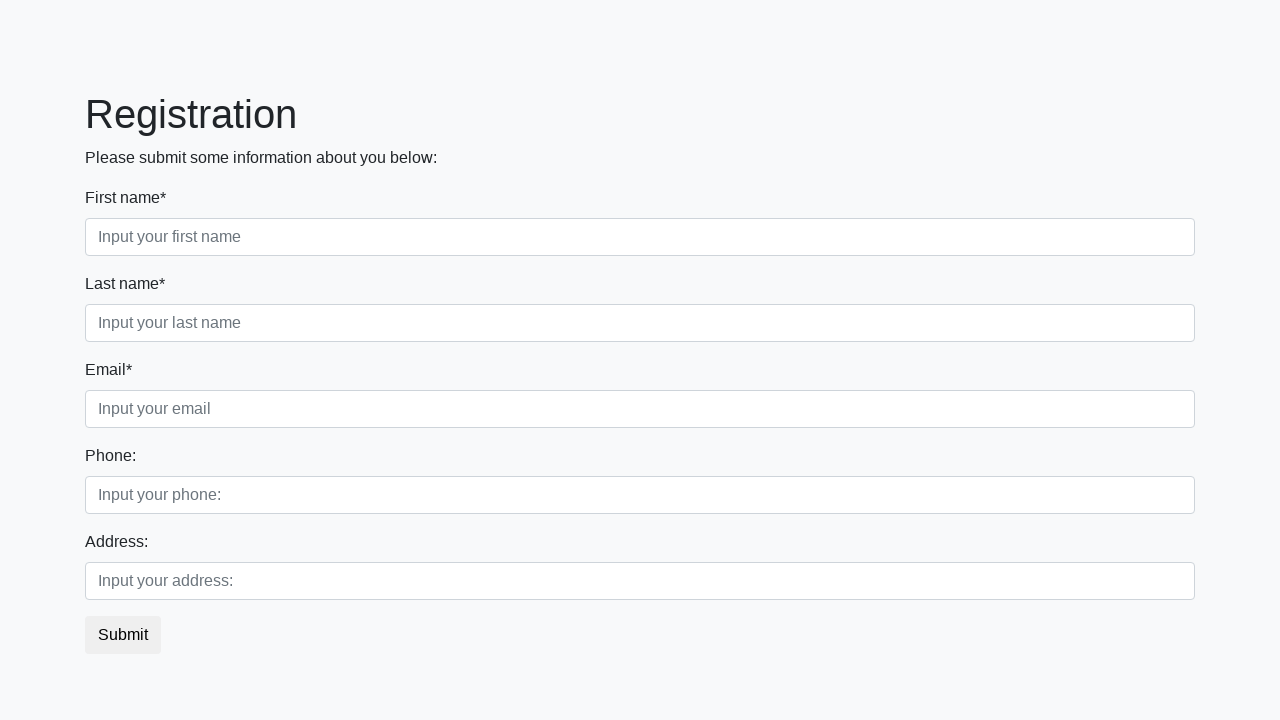

Filled required input field 1 with test data on input[required] >> nth=0
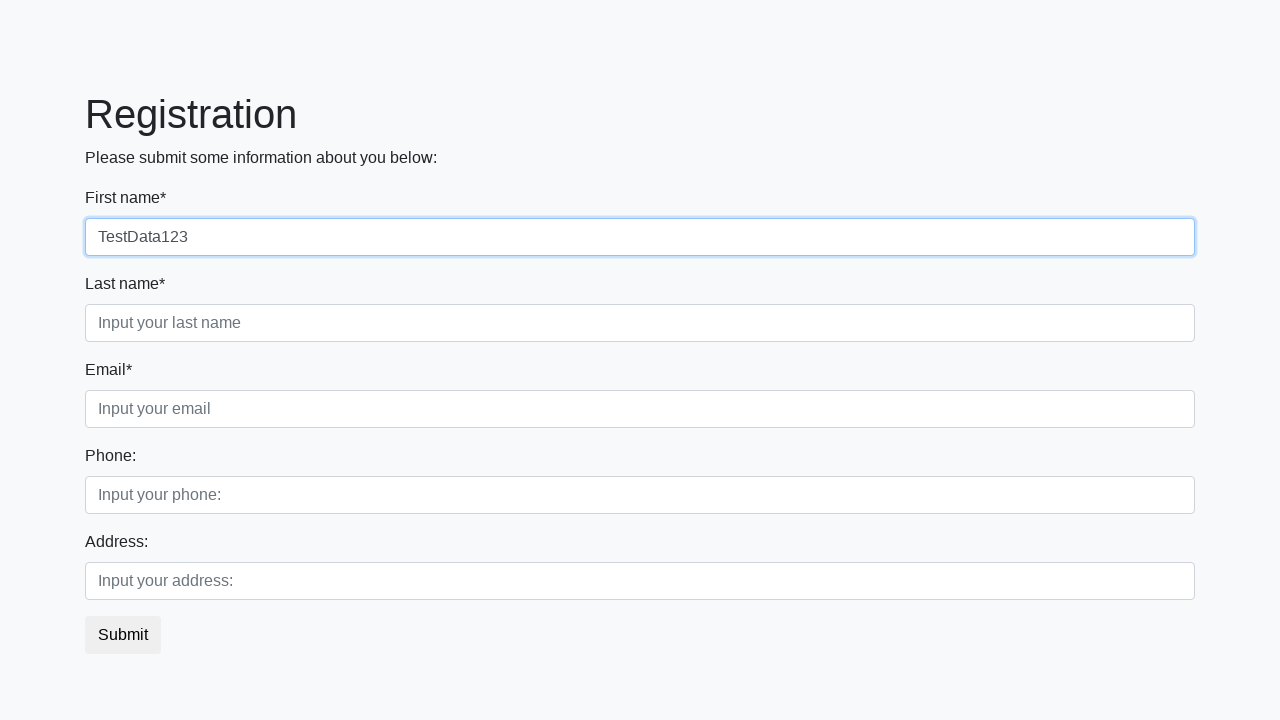

Filled required input field 2 with test data on input[required] >> nth=1
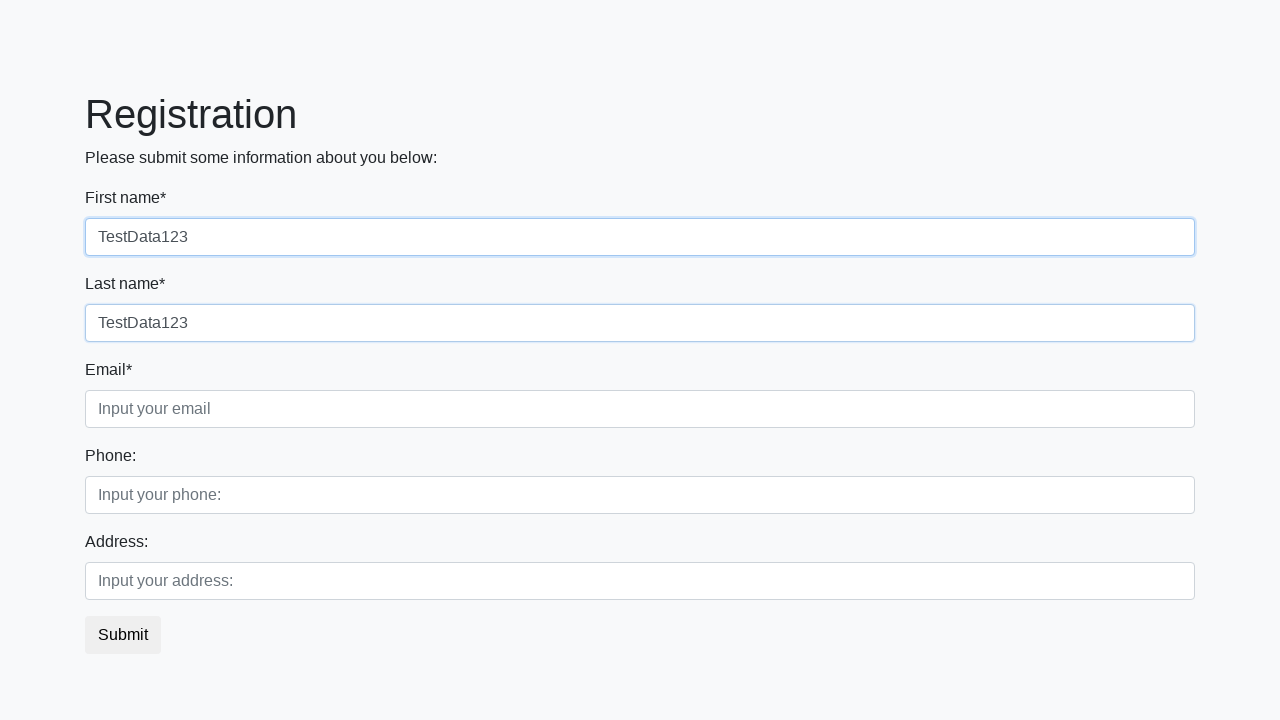

Filled required input field 3 with test data on input[required] >> nth=2
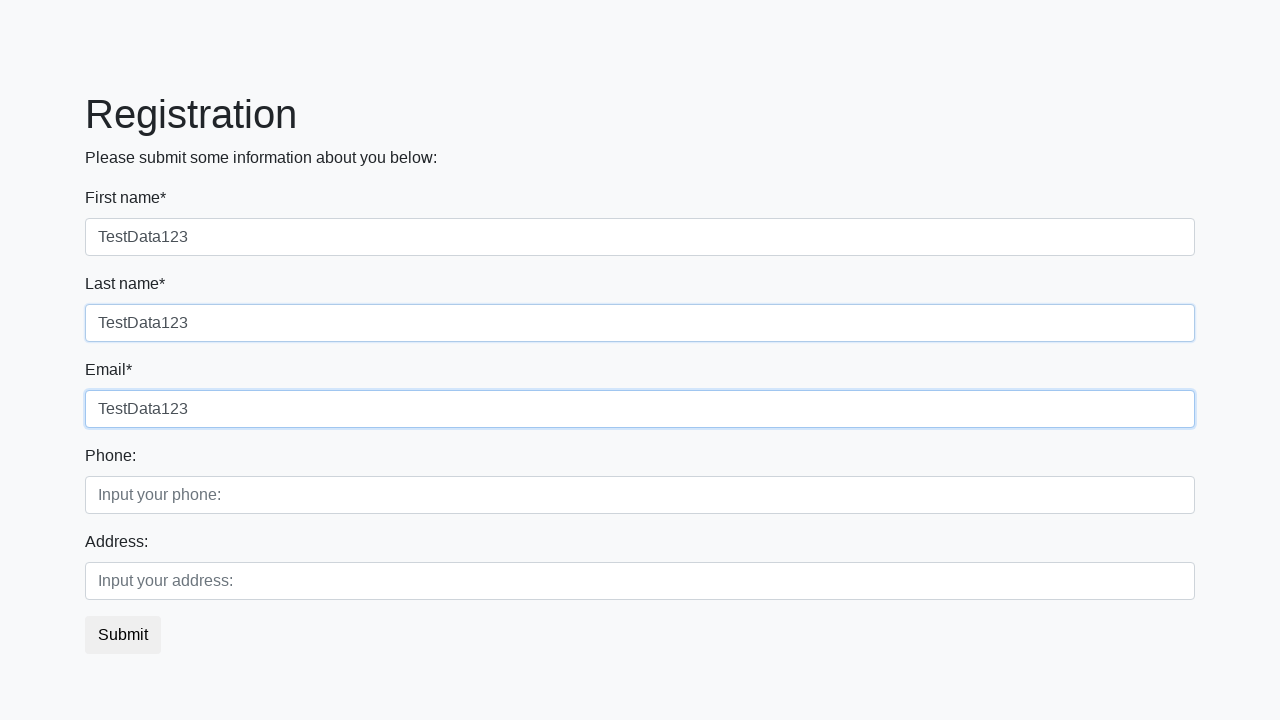

Clicked the submit button to register at (123, 635) on button.btn
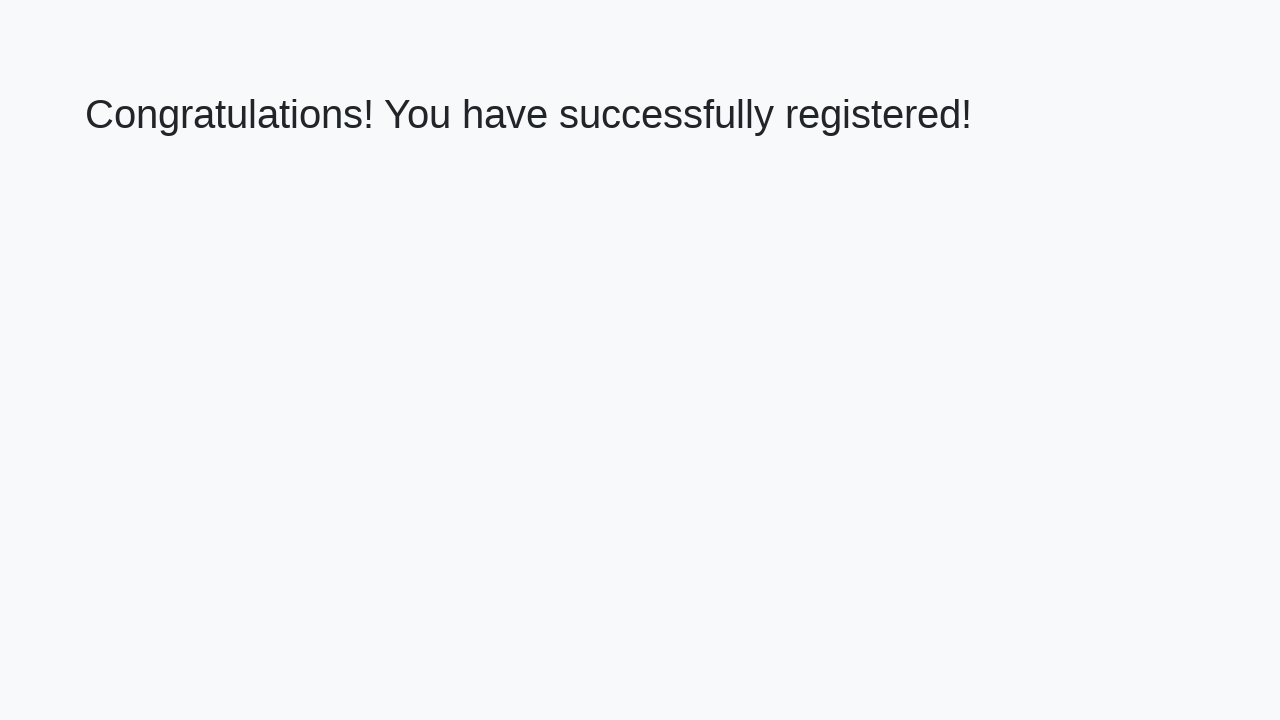

Success message heading loaded after form submission
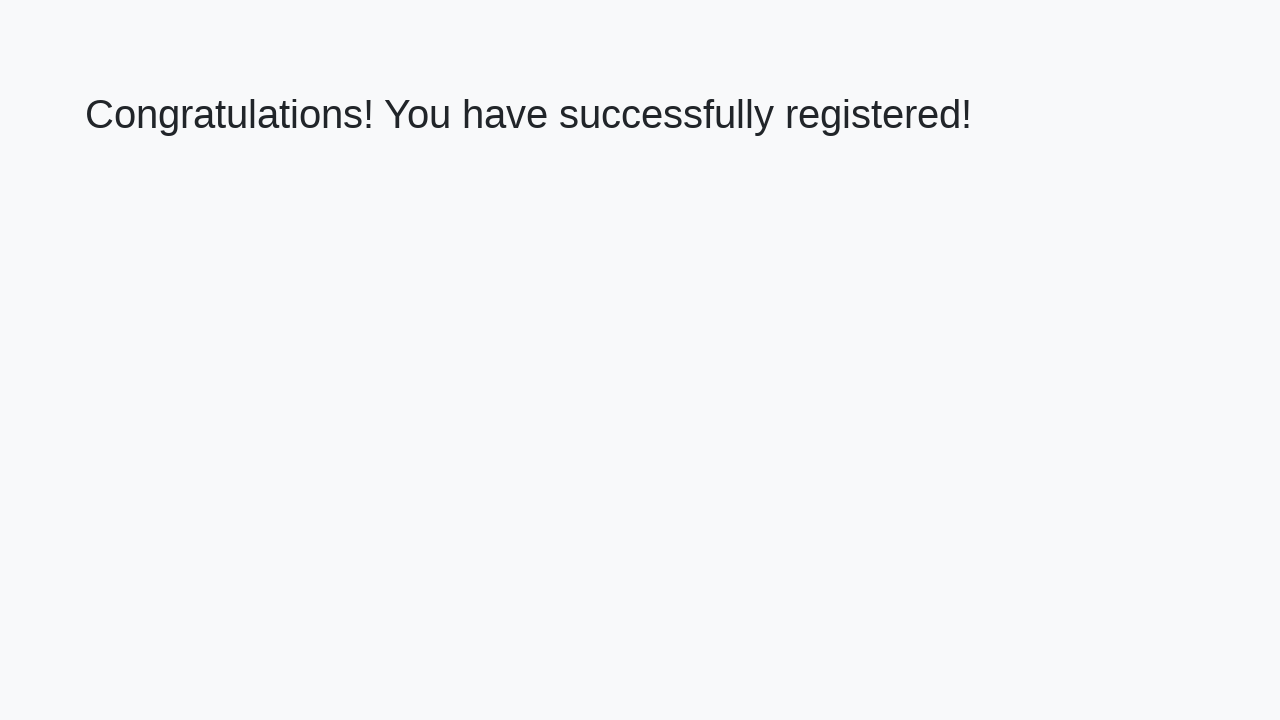

Retrieved success message text from heading
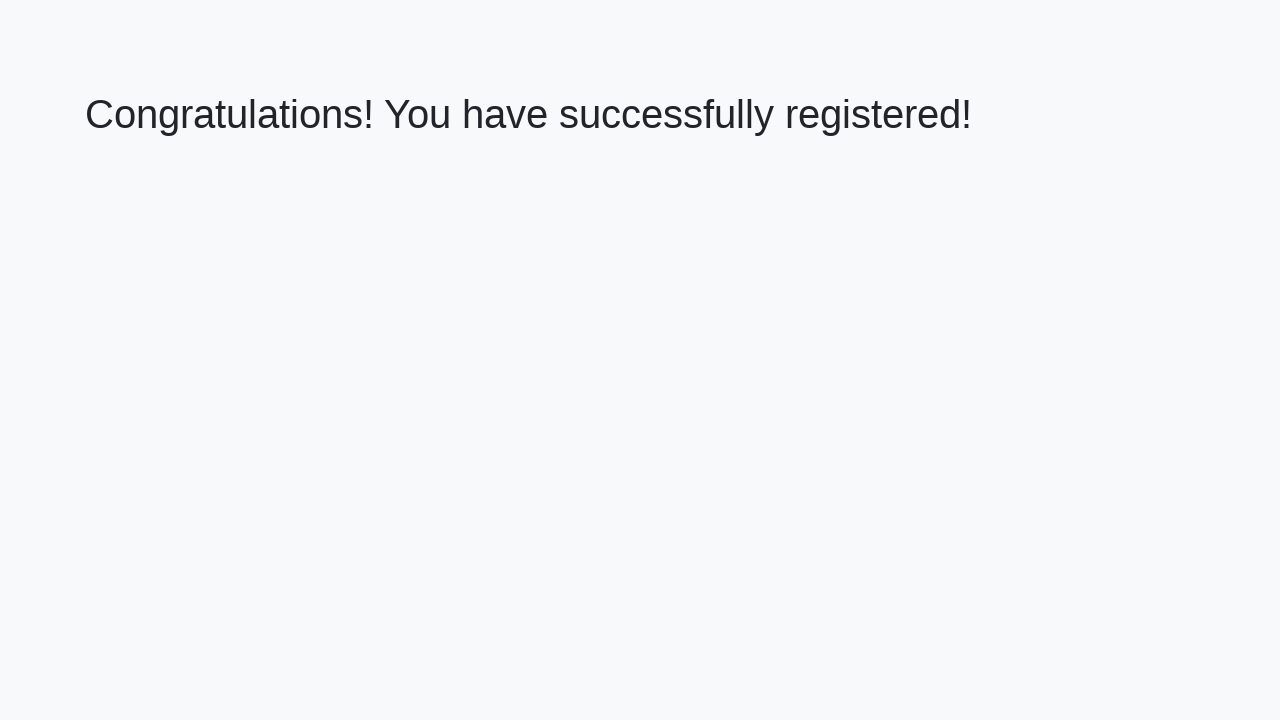

Verified success message matches expected text: 'Congratulations! You have successfully registered!'
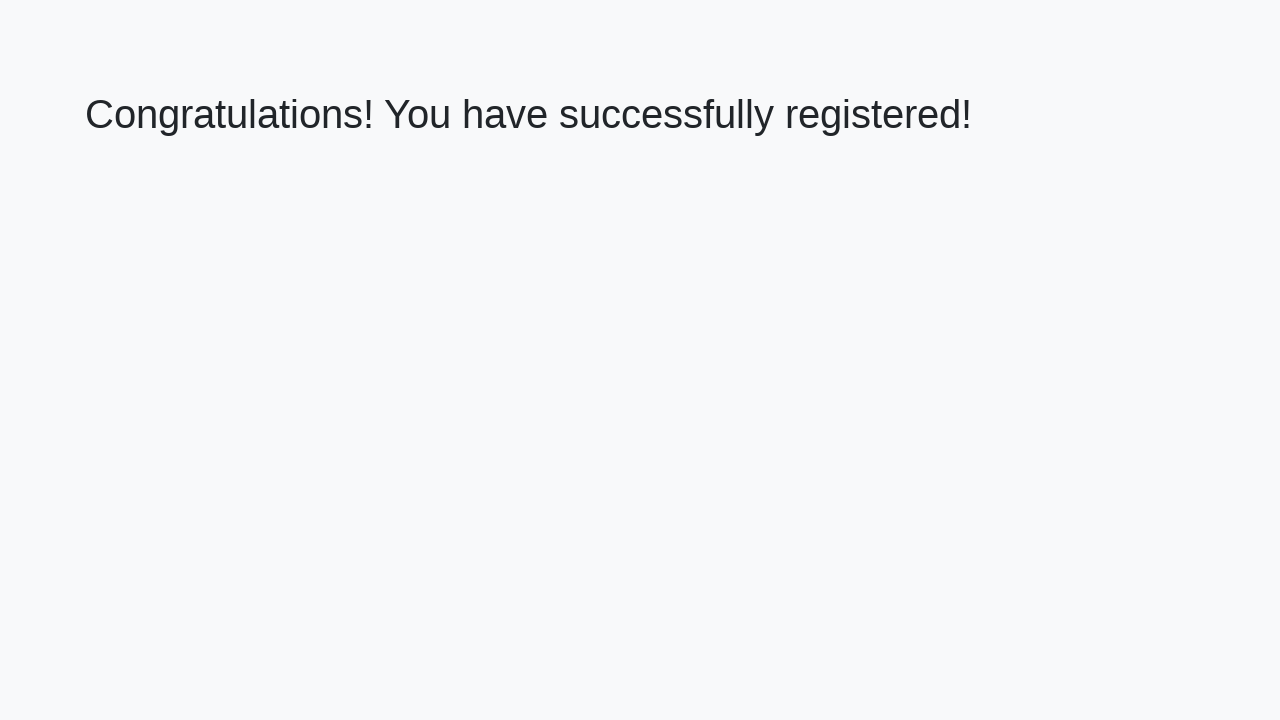

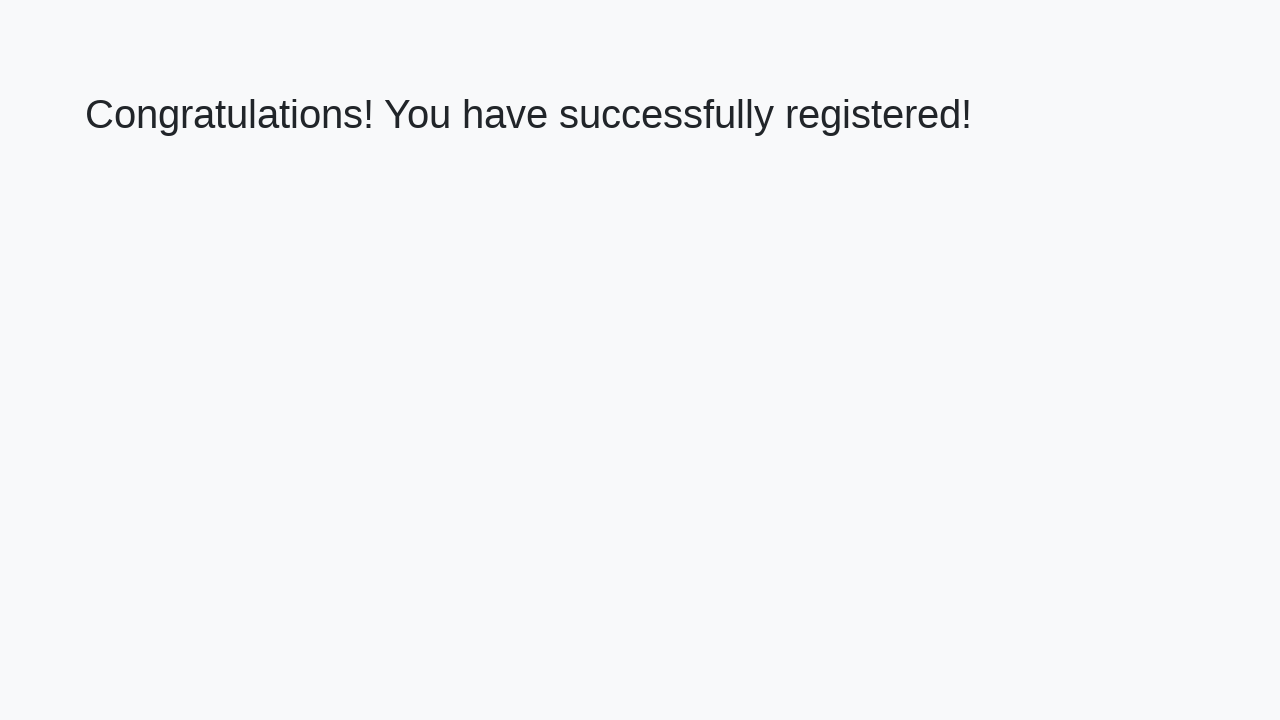